Navigates through a paginated web table to find and select a checkbox for a specific country (Canada), handling pagination by clicking "Next" until the country is found or no more pages exist

Starting URL: https://selectorshub.com/xpath-practice-page/

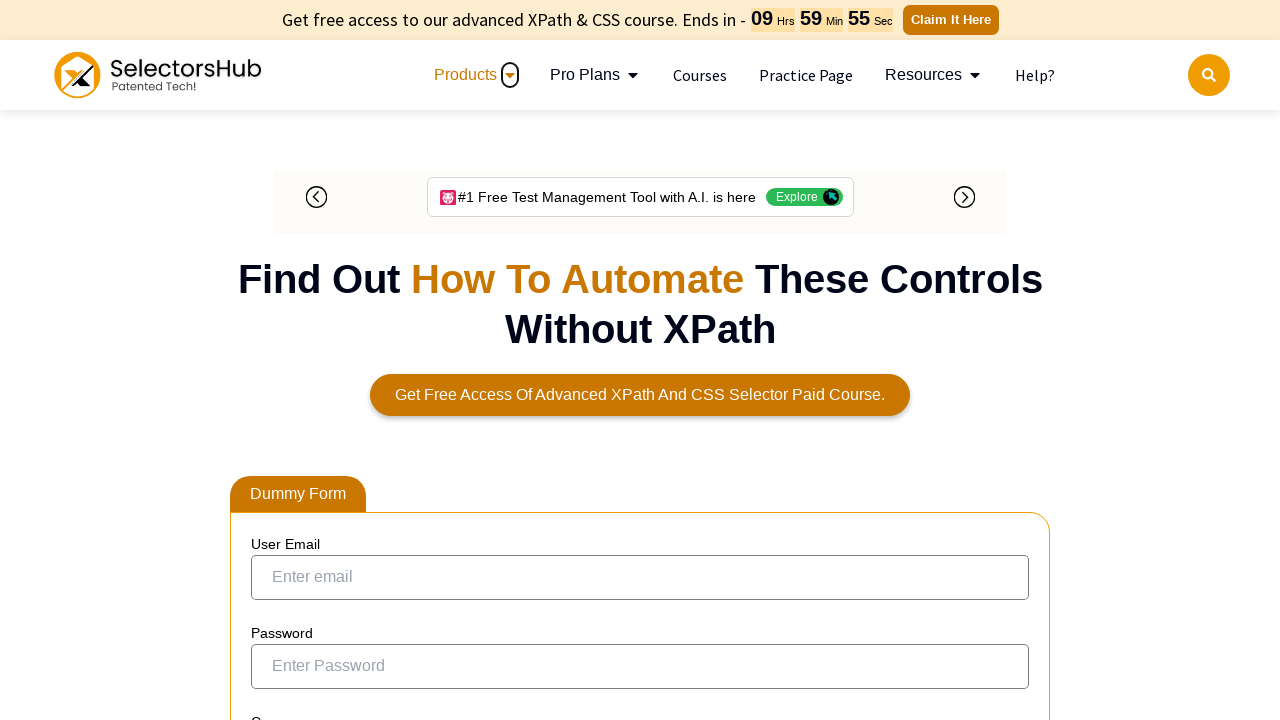

Queried for Canada in current page of web table
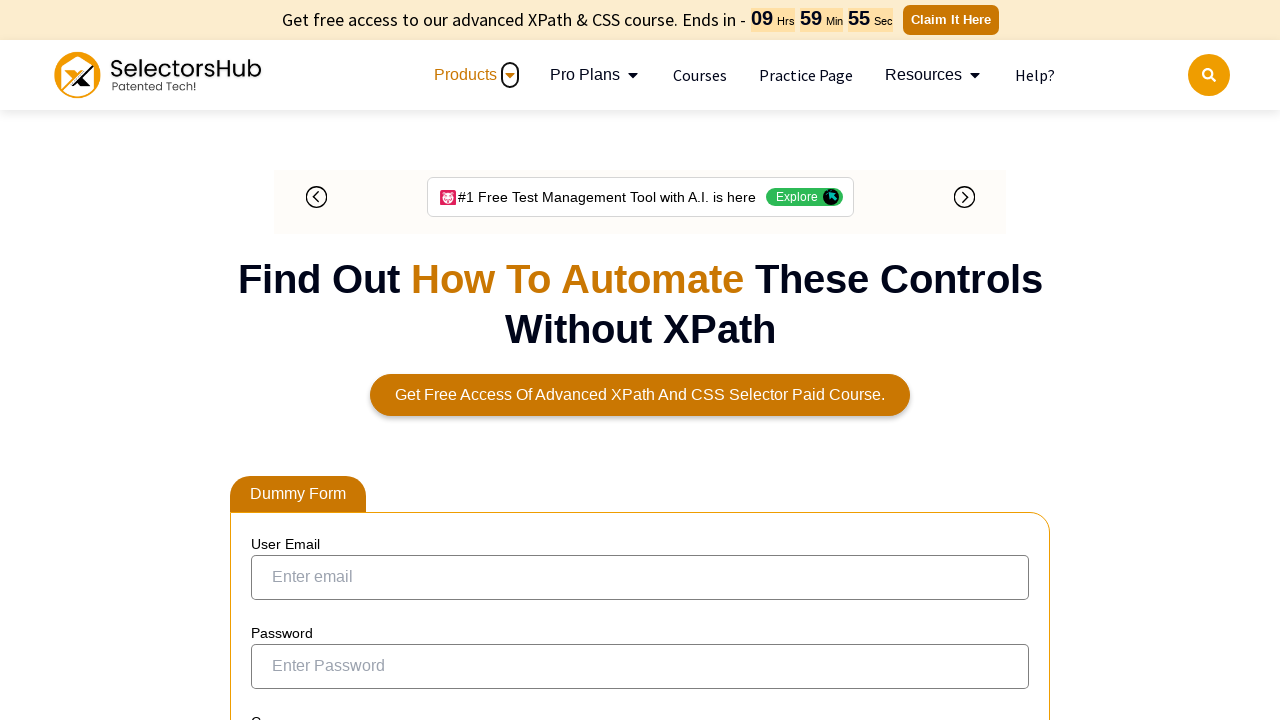

Checked for Next button availability
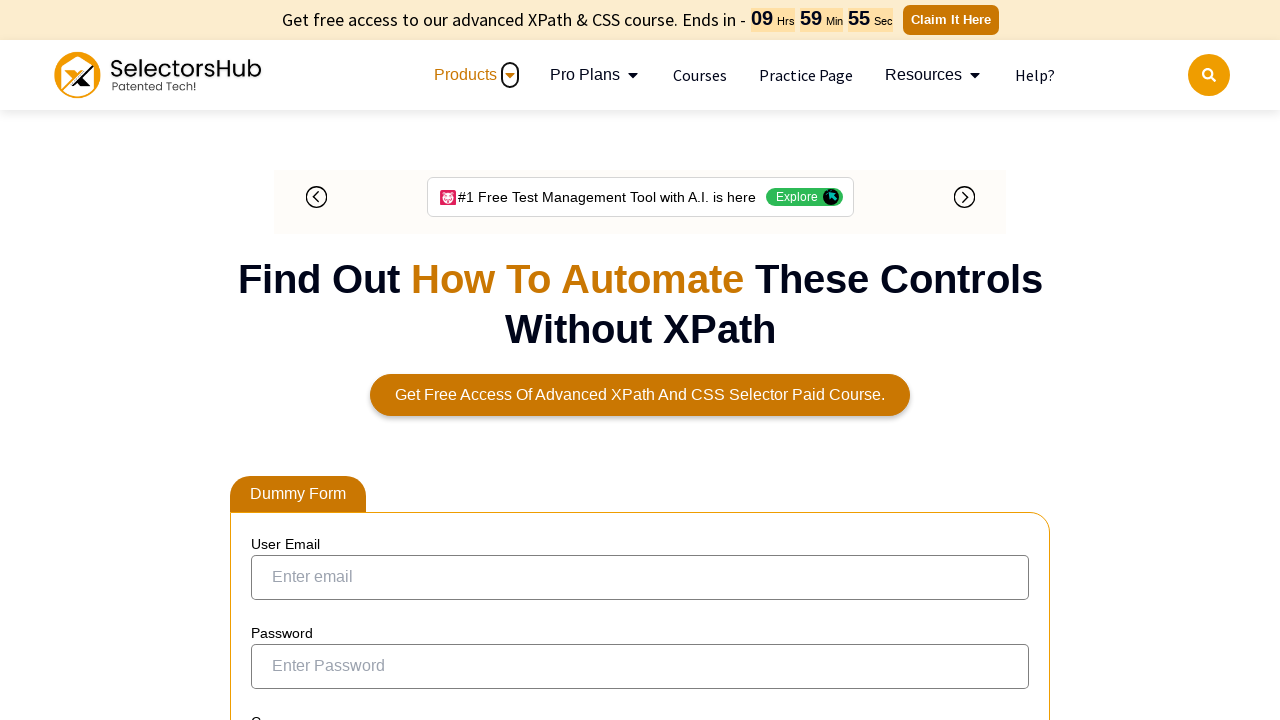

Next button not found, reached end of pagination
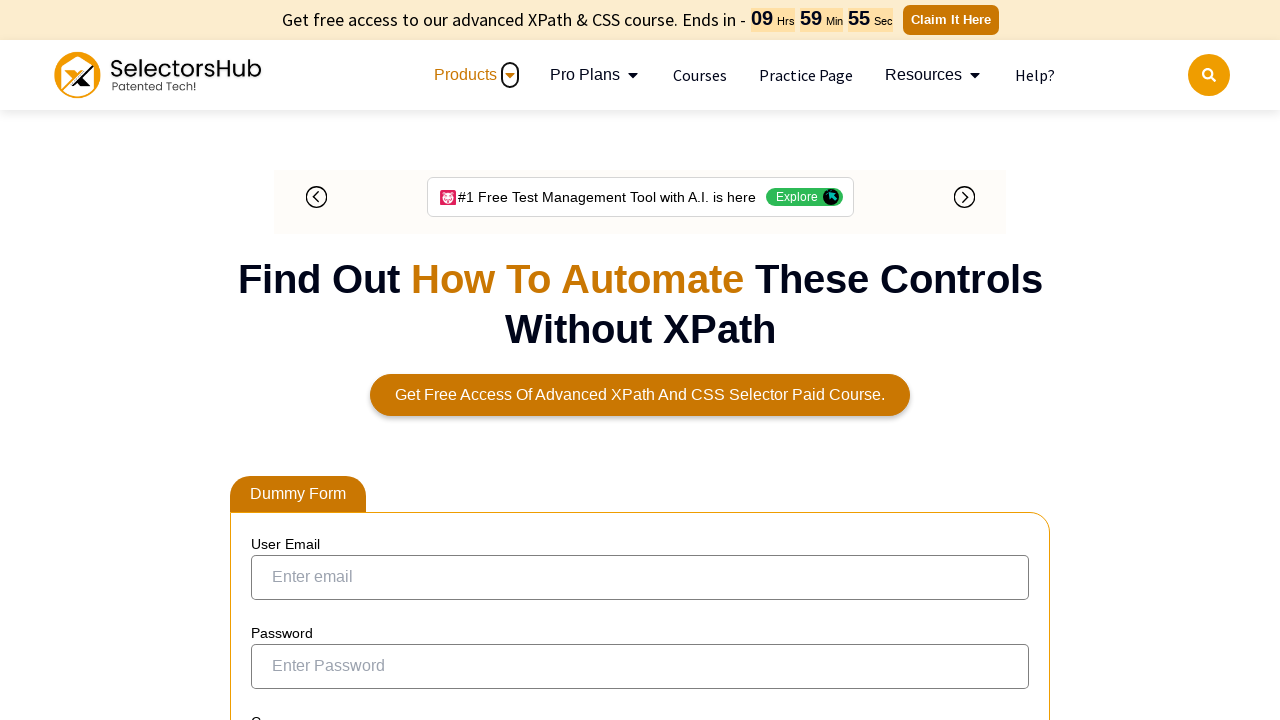

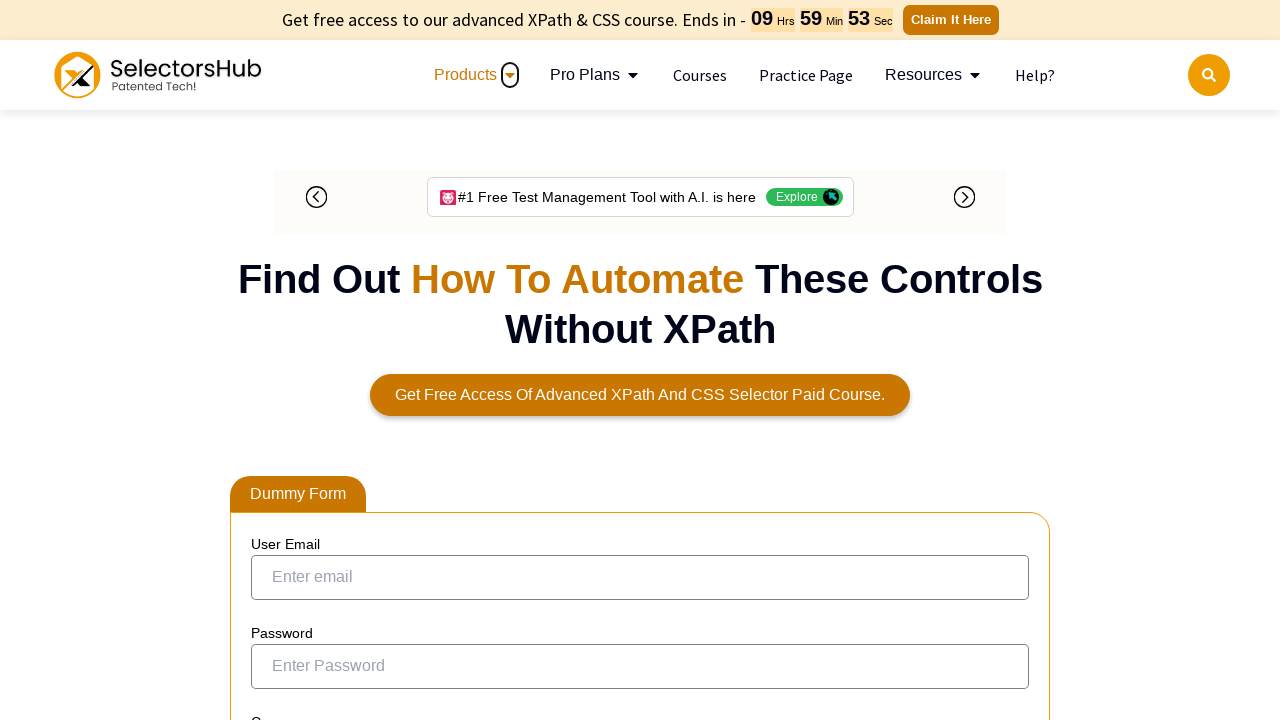